Fills out a practice form by entering personal information, selecting radio buttons and checkboxes for gender, experience, profession, and tools, choosing from dropdowns, and submitting the form

Starting URL: https://www.techlistic.com/p/selenium-practice-form.html

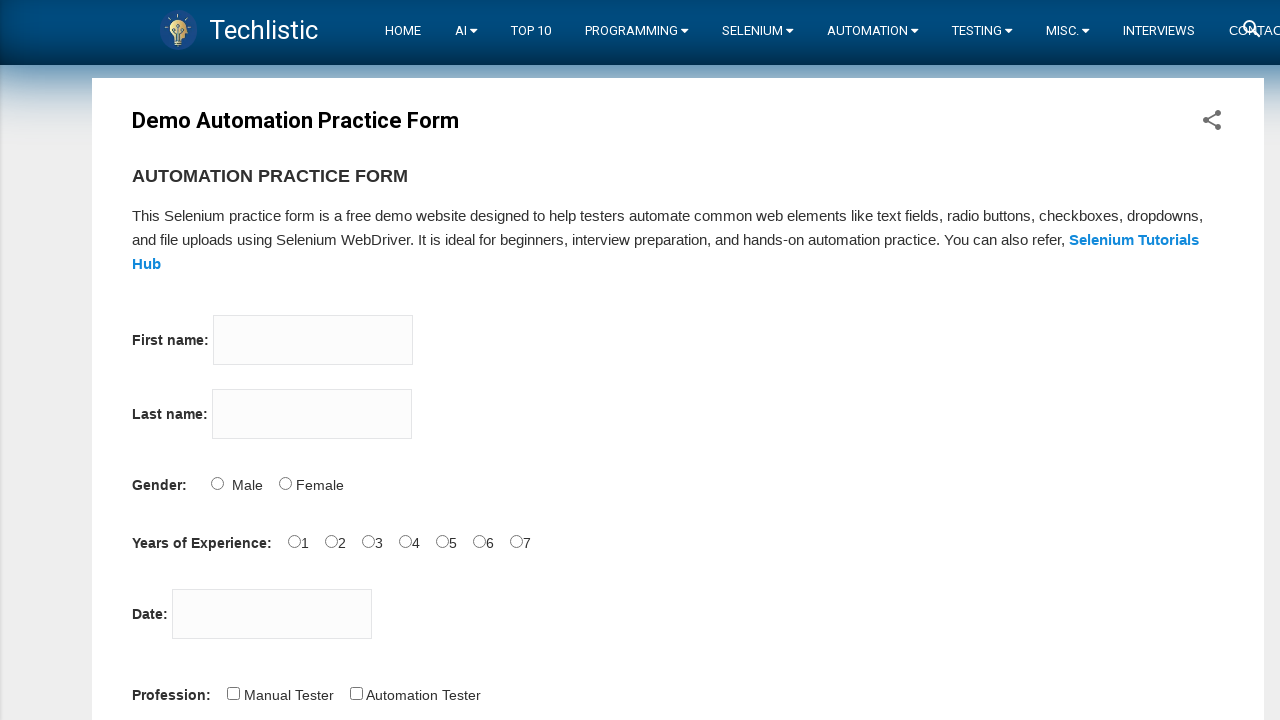

Filled first name field with 'Zeerak' on input[name='firstname']
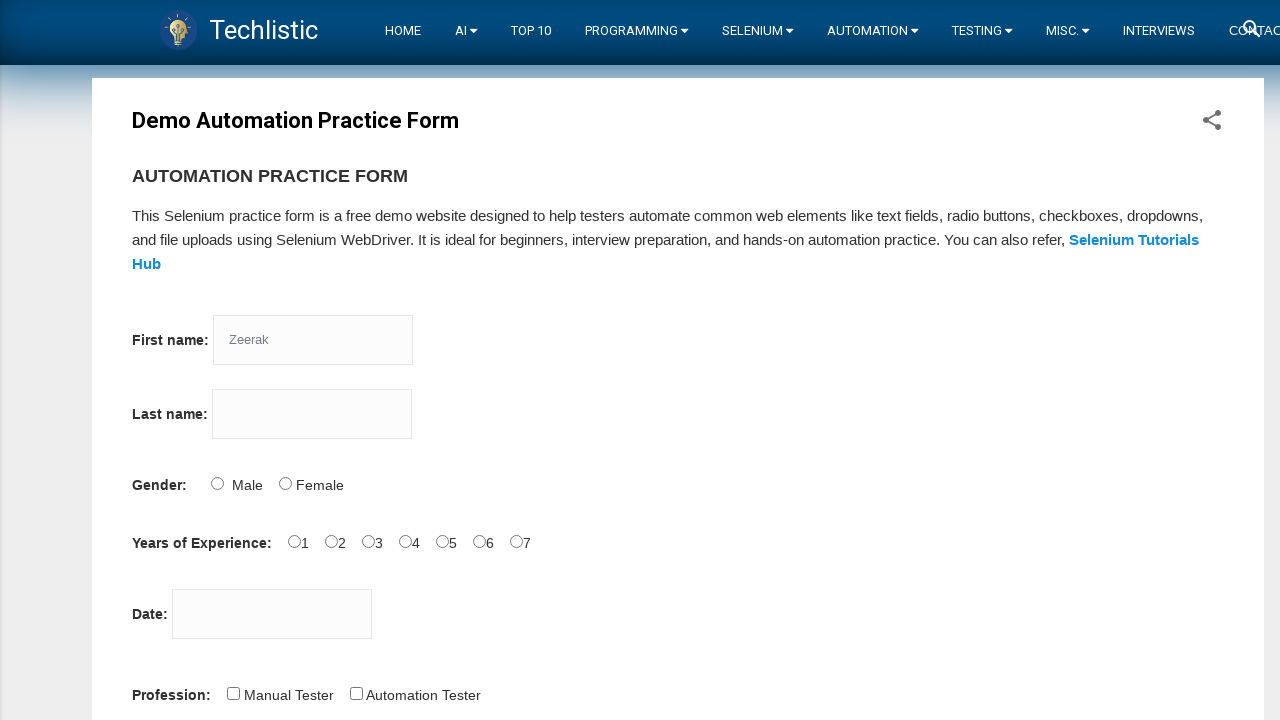

Filled last name field with 'Asif' on input[name='lastname']
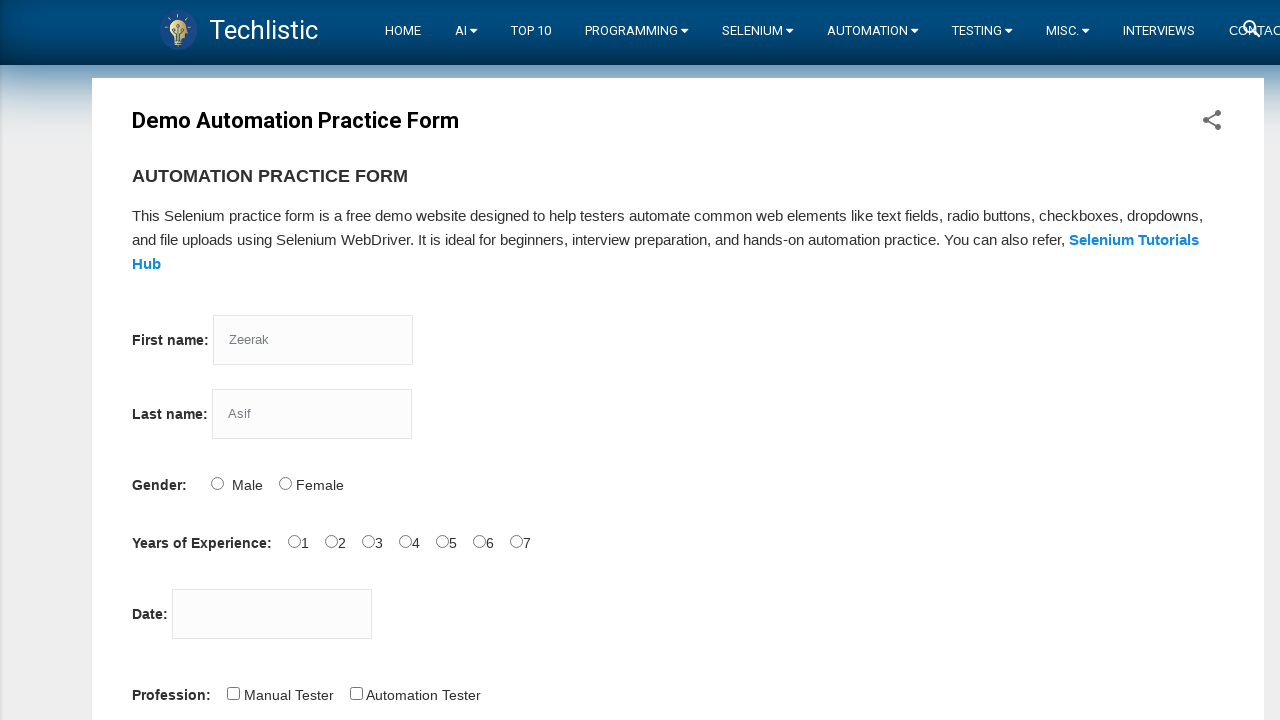

Selected Male gender radio button at (217, 483) on #sex-0
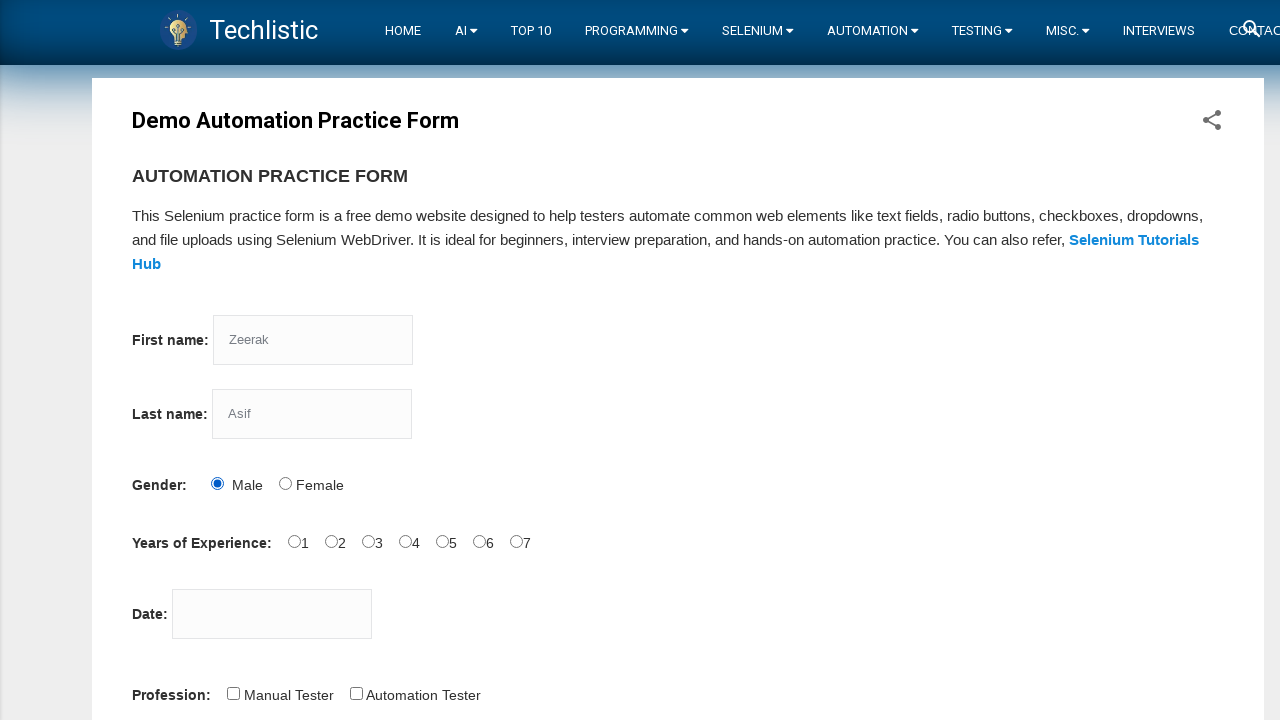

Selected 0-1 year experience level at (294, 541) on #exp-0
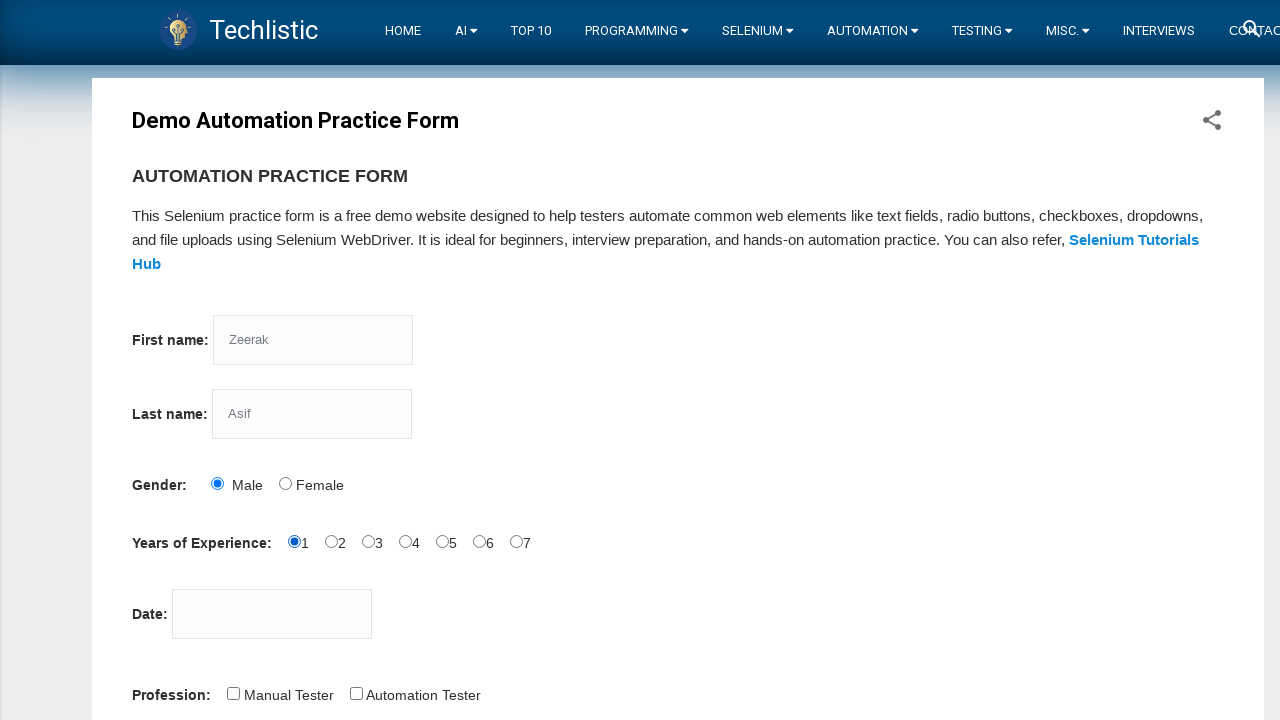

Filled date field with '23/01/1998' on #datepicker
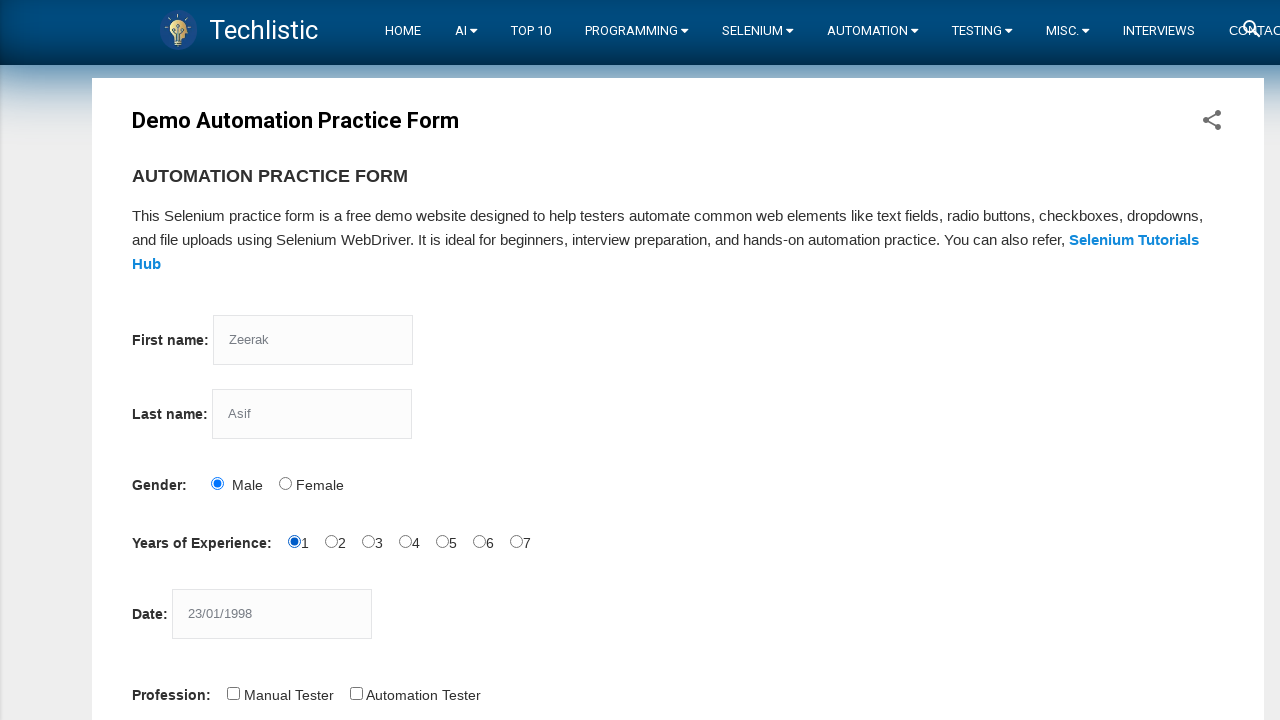

Selected Manual Tester profession checkbox at (233, 693) on #profession-0
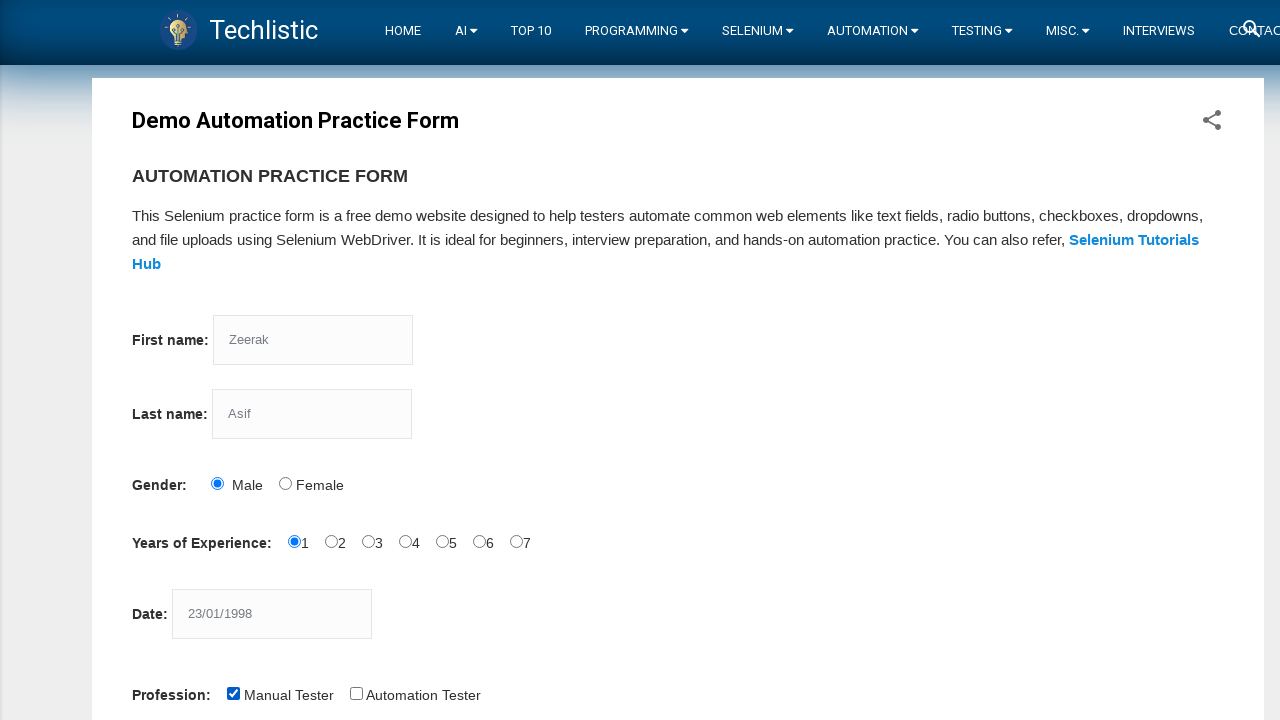

Selected Automation Tester profession checkbox at (356, 693) on #profession-1
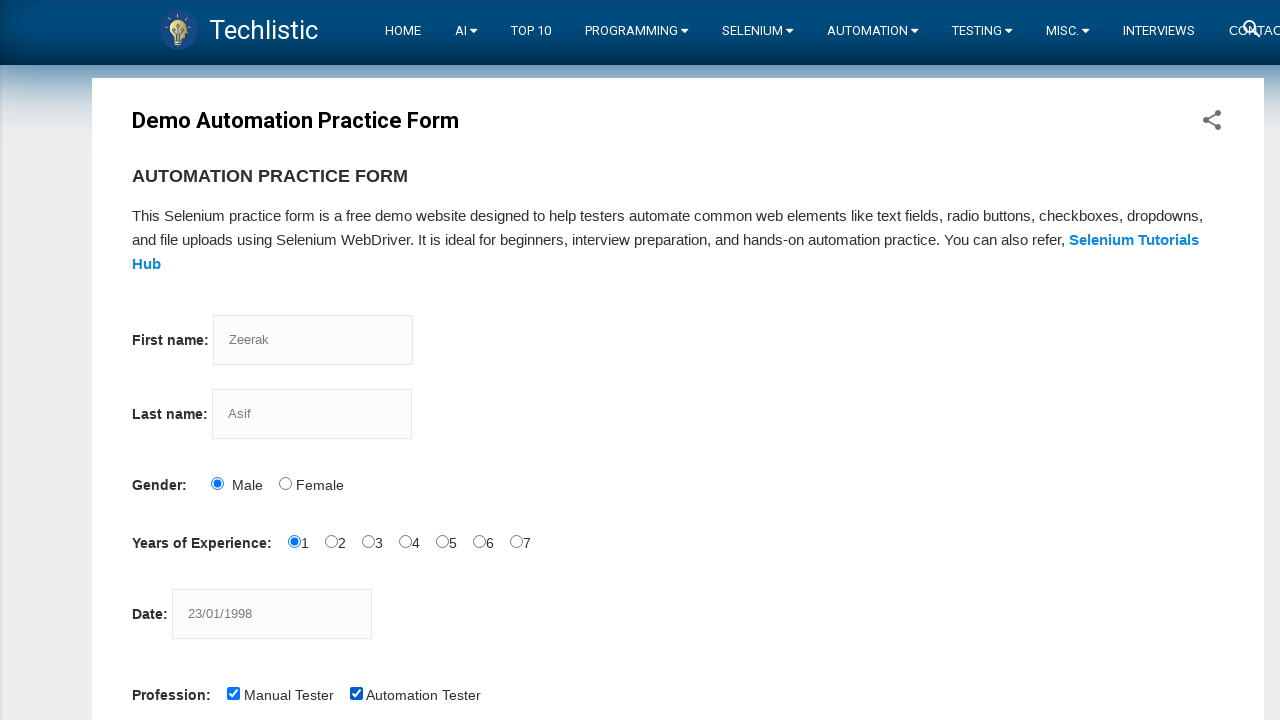

Selected QTP automation tool checkbox at (281, 360) on #tool-0
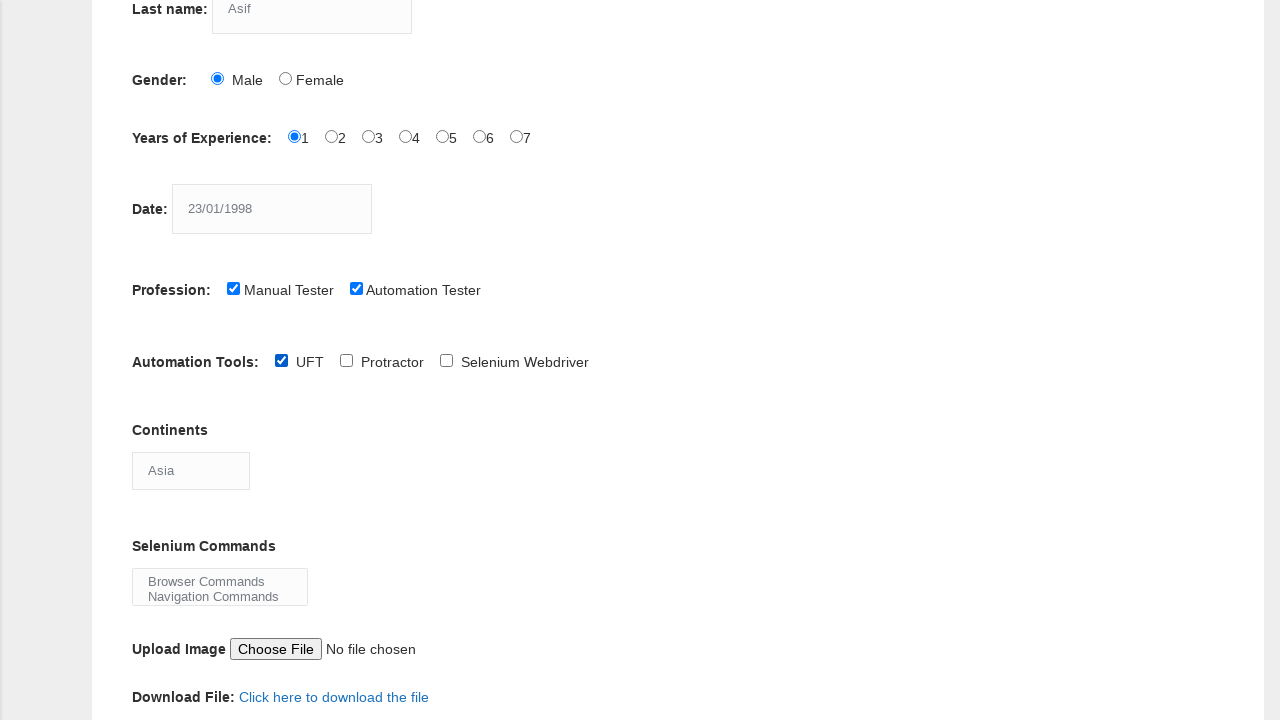

Selected Selenium IDE automation tool checkbox at (346, 360) on #tool-1
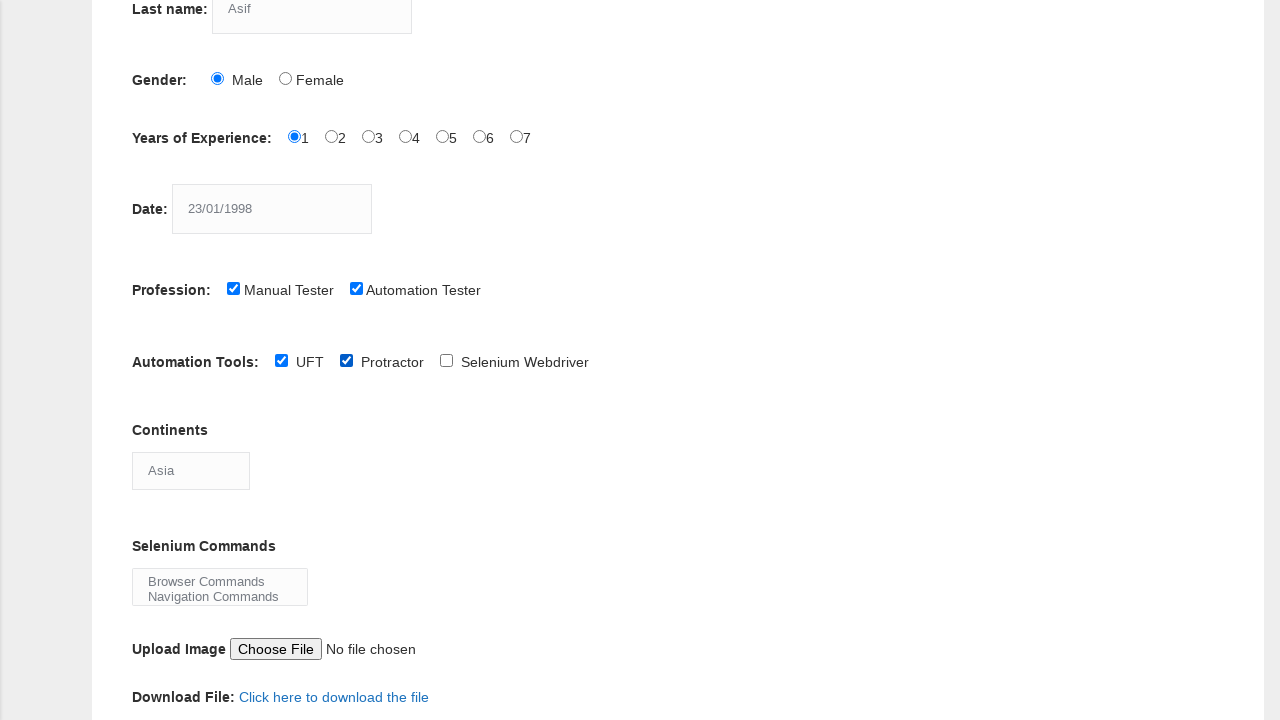

Selected Selenium Webdriver automation tool checkbox at (446, 360) on #tool-2
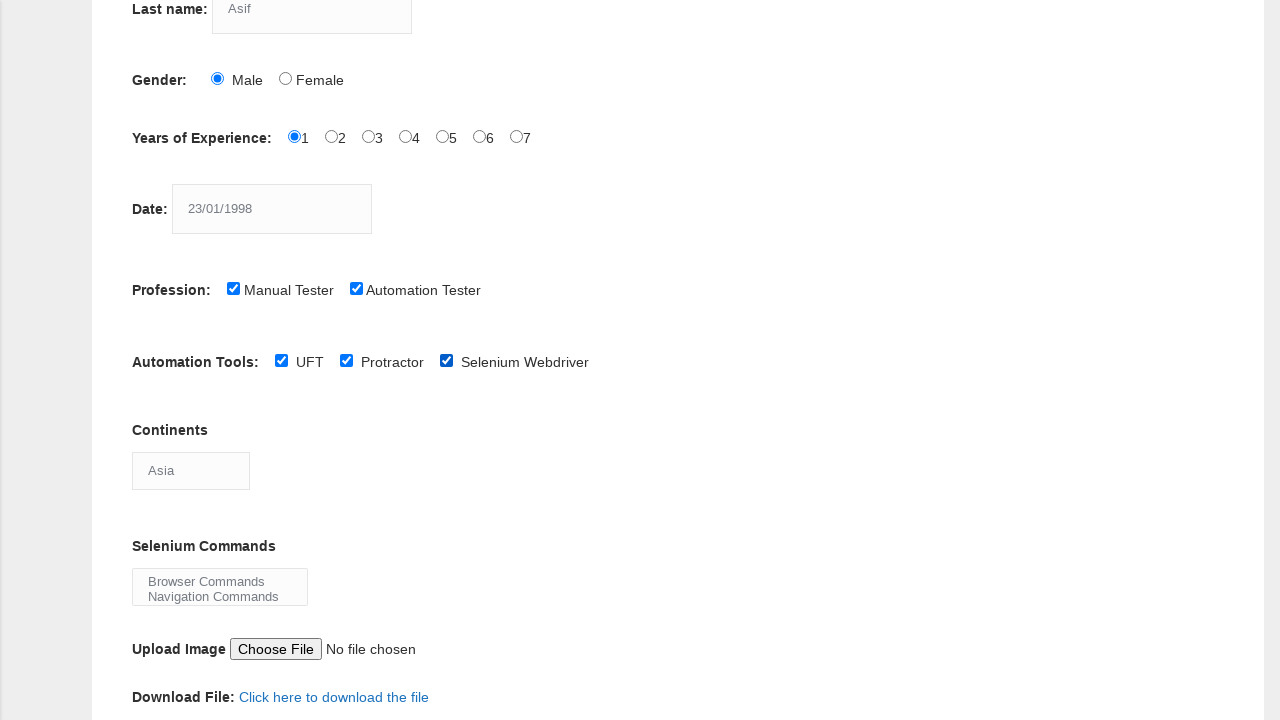

Selected continent from dropdown (index 2) on #continents
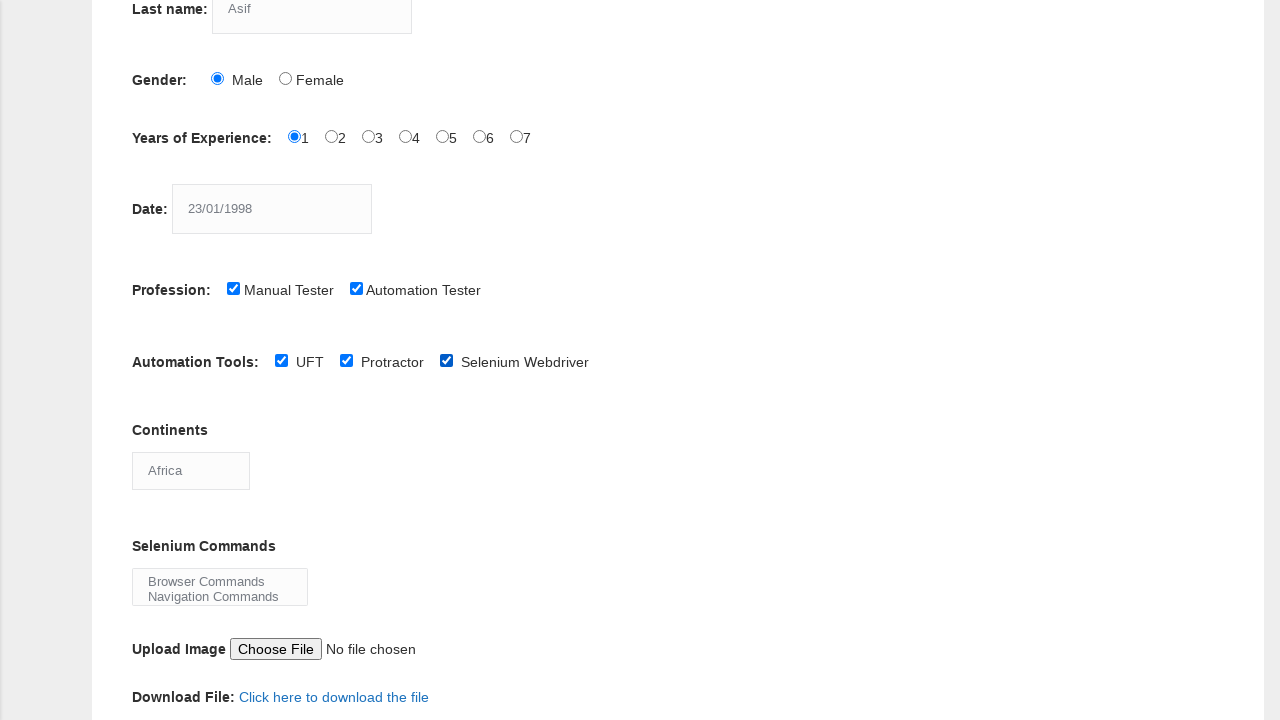

Selected selenium command from dropdown (index 0) on #selenium_commands
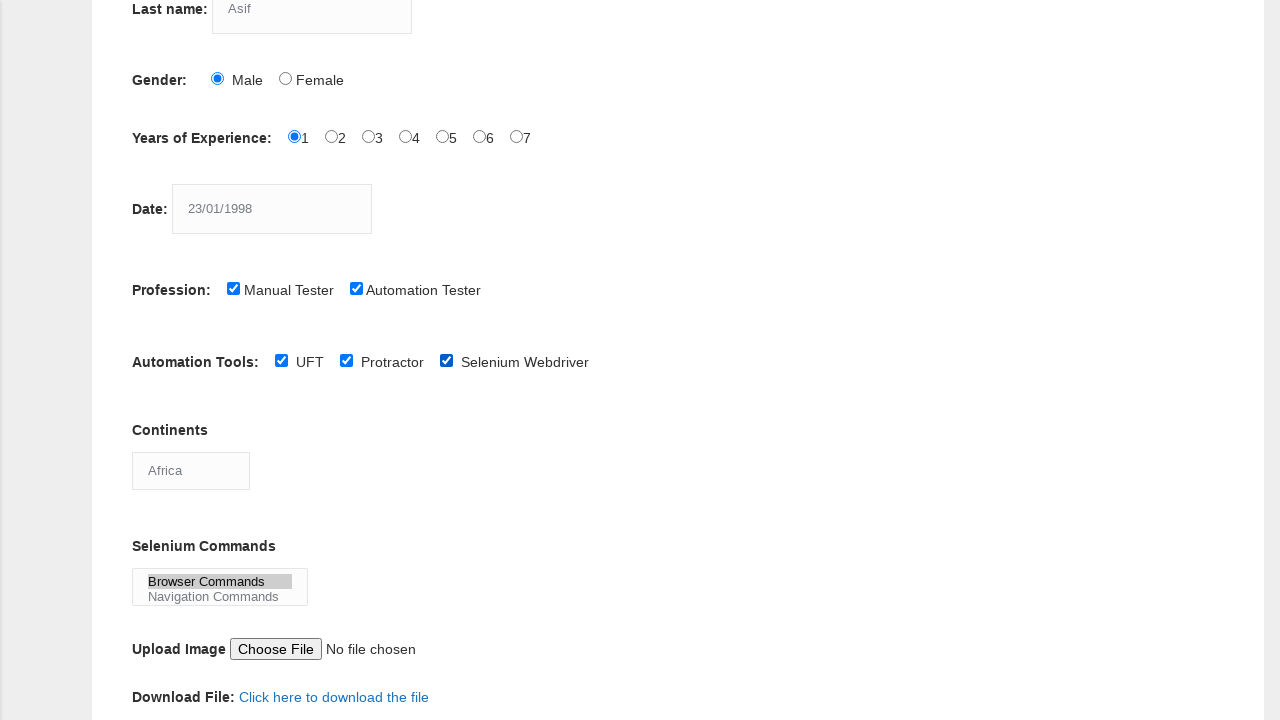

Clicked submit button to submit the form at (157, 360) on #submit
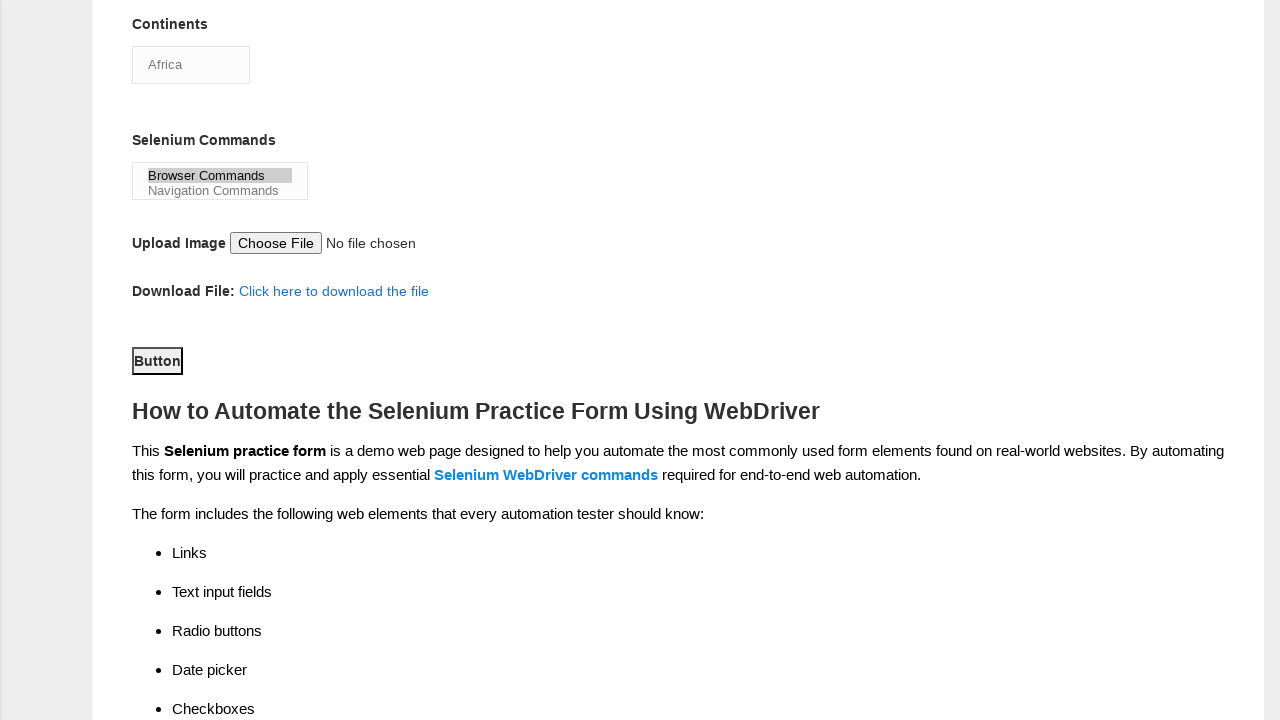

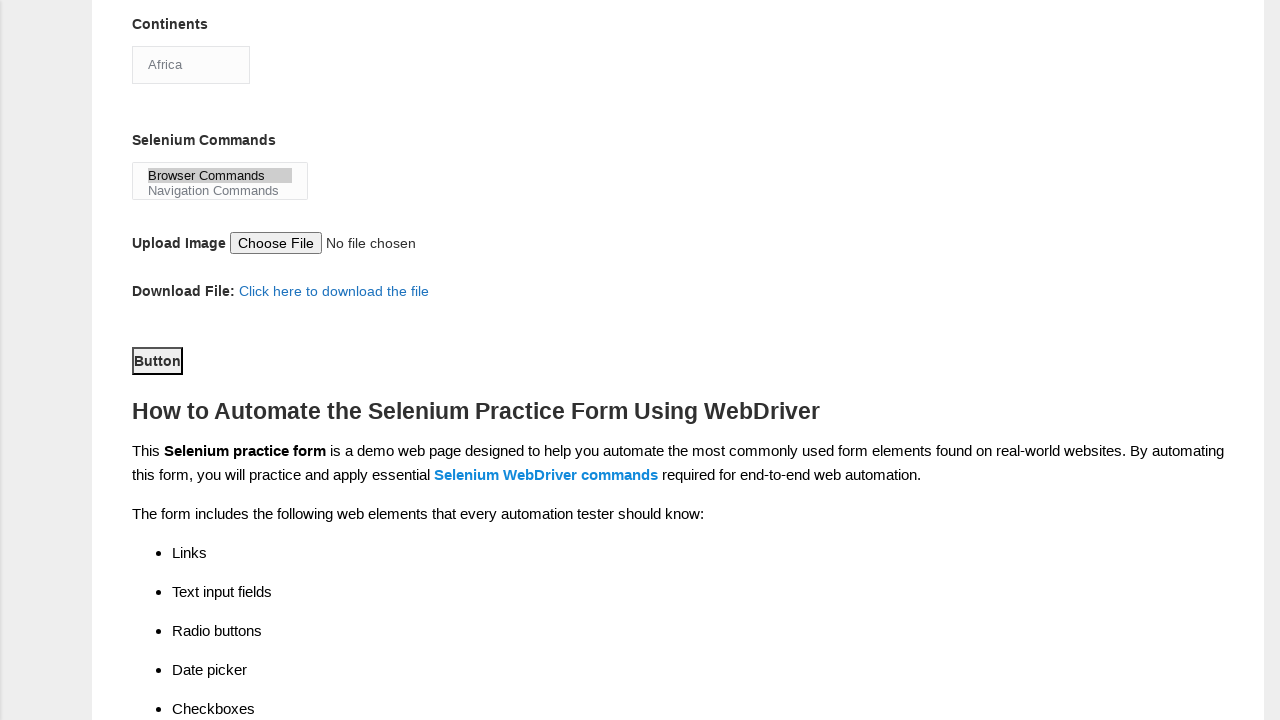